Tests opening multiple links in new browser tabs by navigating to a practice page, locating links within a specific table column, and opening each link in a new tab using keyboard shortcuts.

Starting URL: https://qaclickacademy.com/practice.php

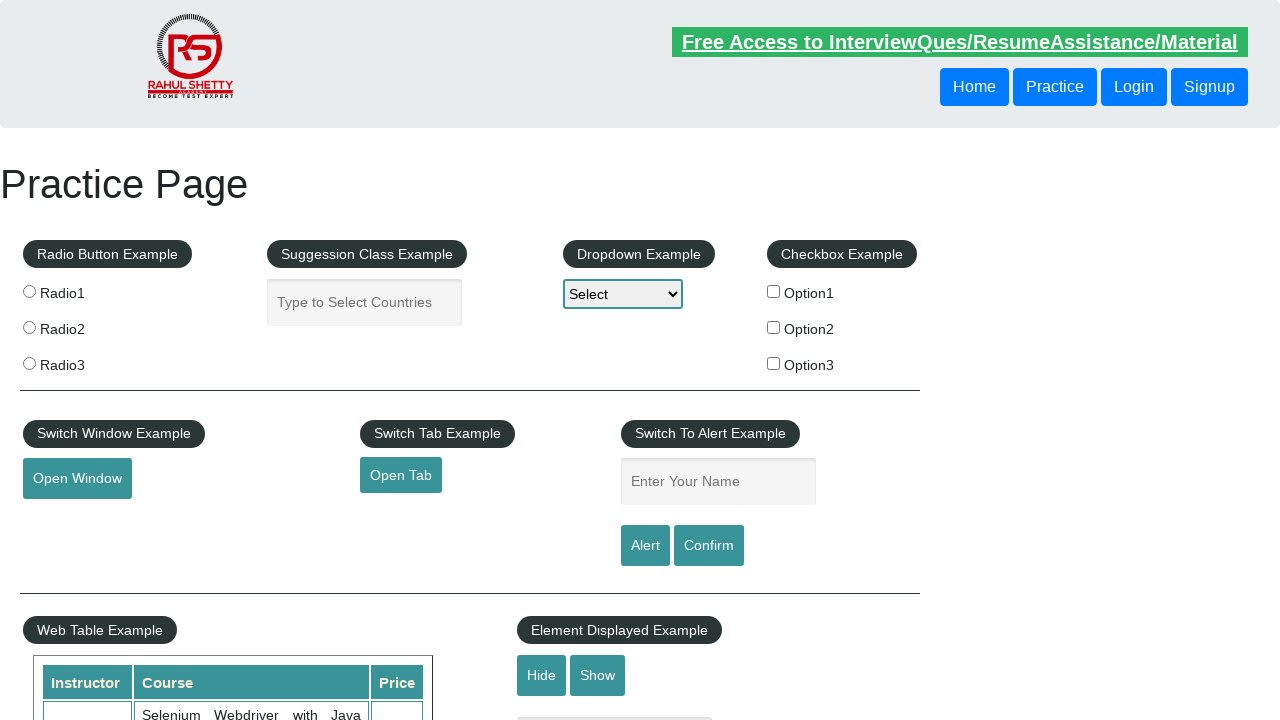

Waited for footer element to load
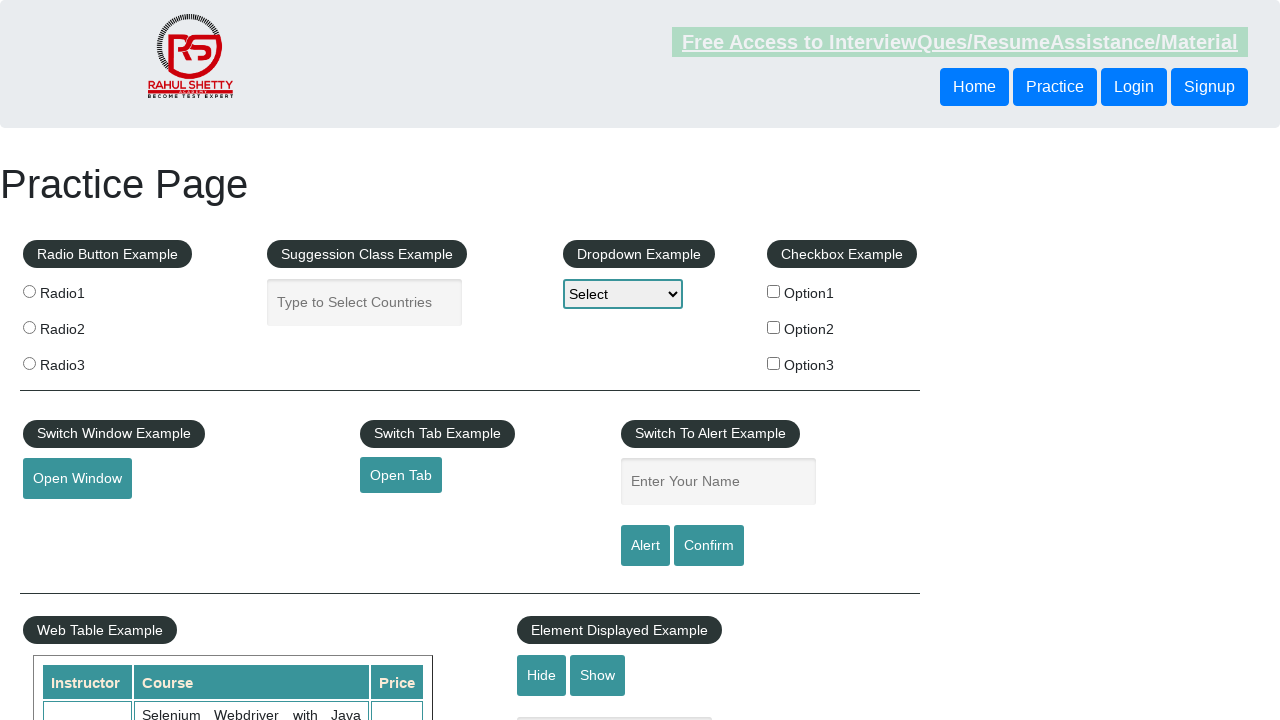

Located footer links: 20 total links found
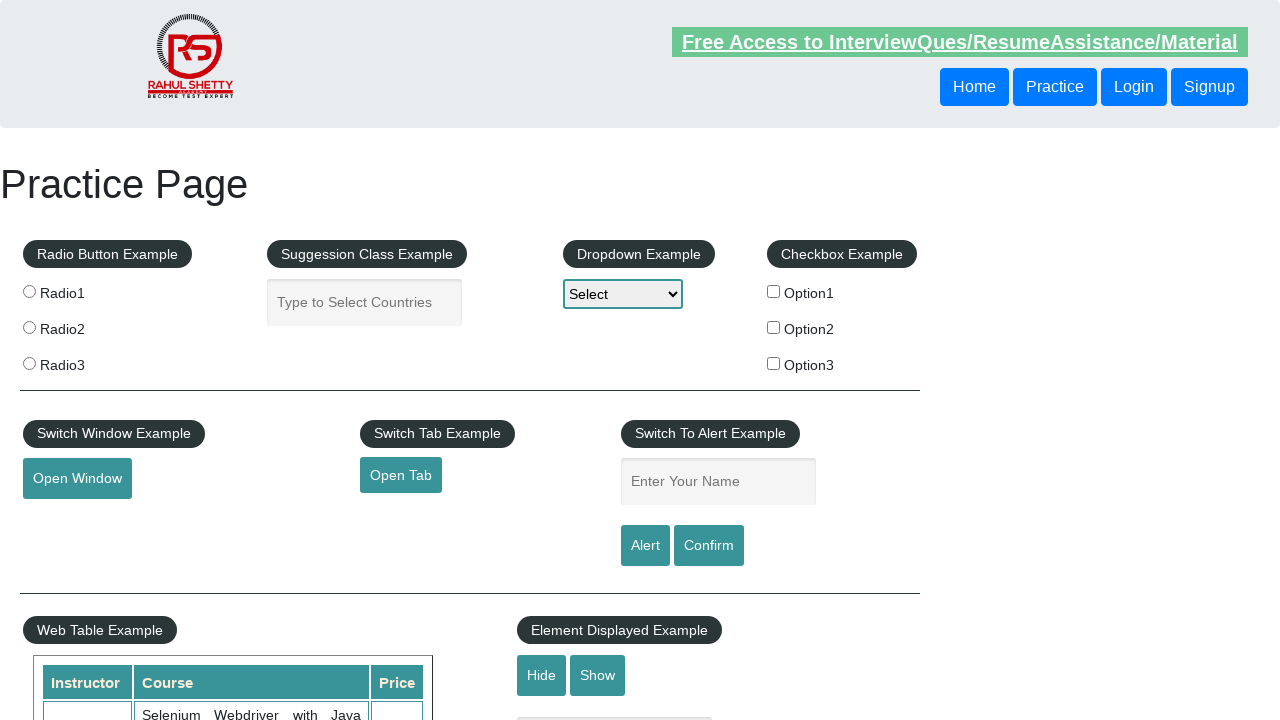

Located the specific column in the table
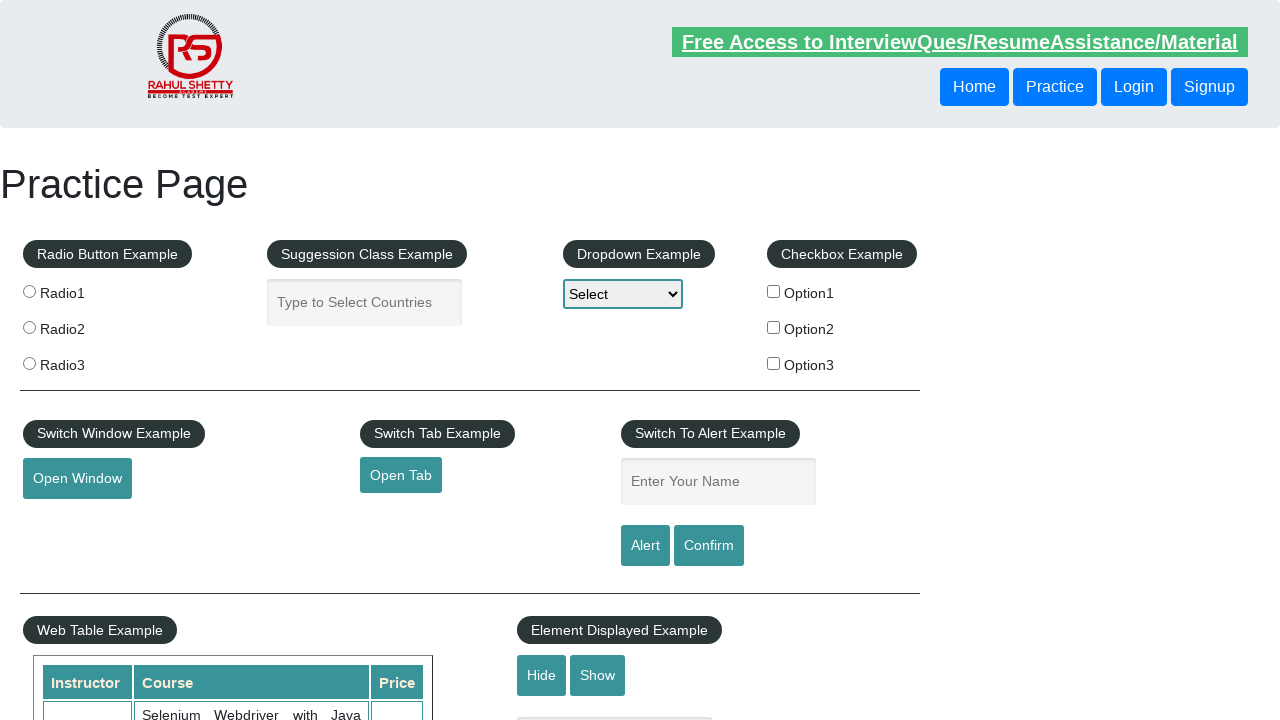

Found 5 links in the column
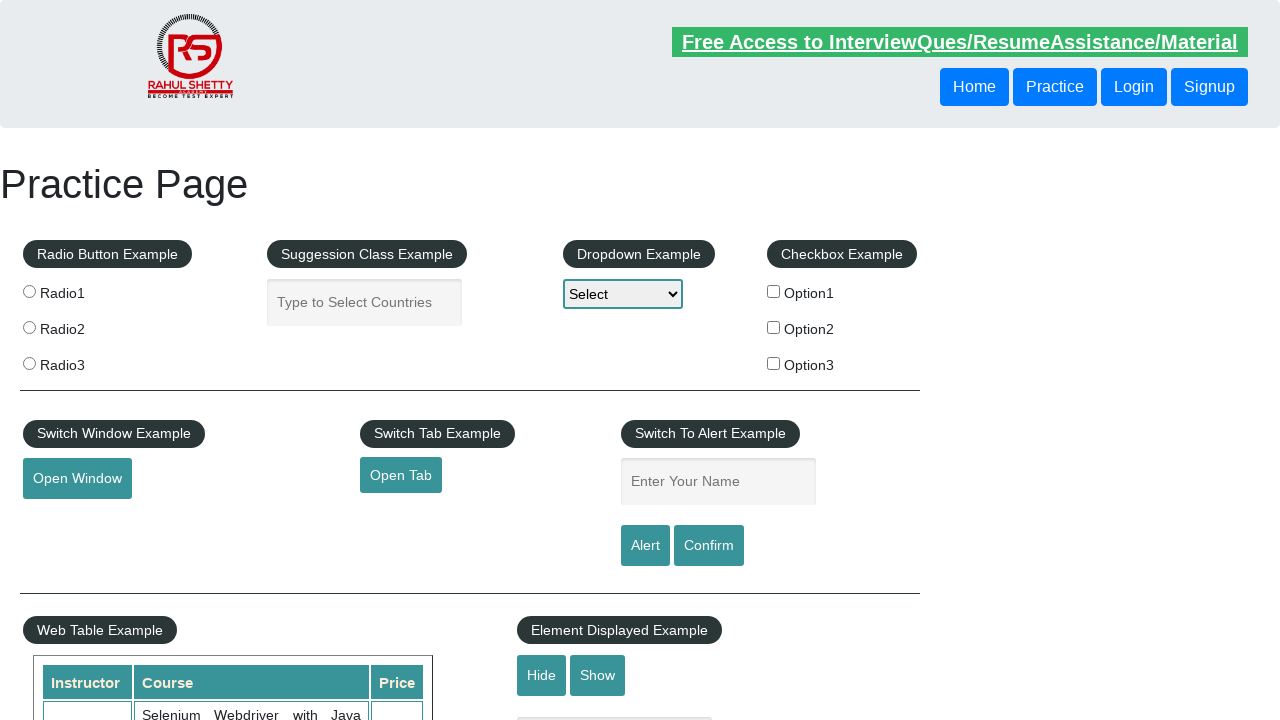

Opened link 1 of 5 in a new tab using Ctrl+Click at (157, 482) on xpath=//table/tbody/tr/td[1]/ul >> a >> nth=0
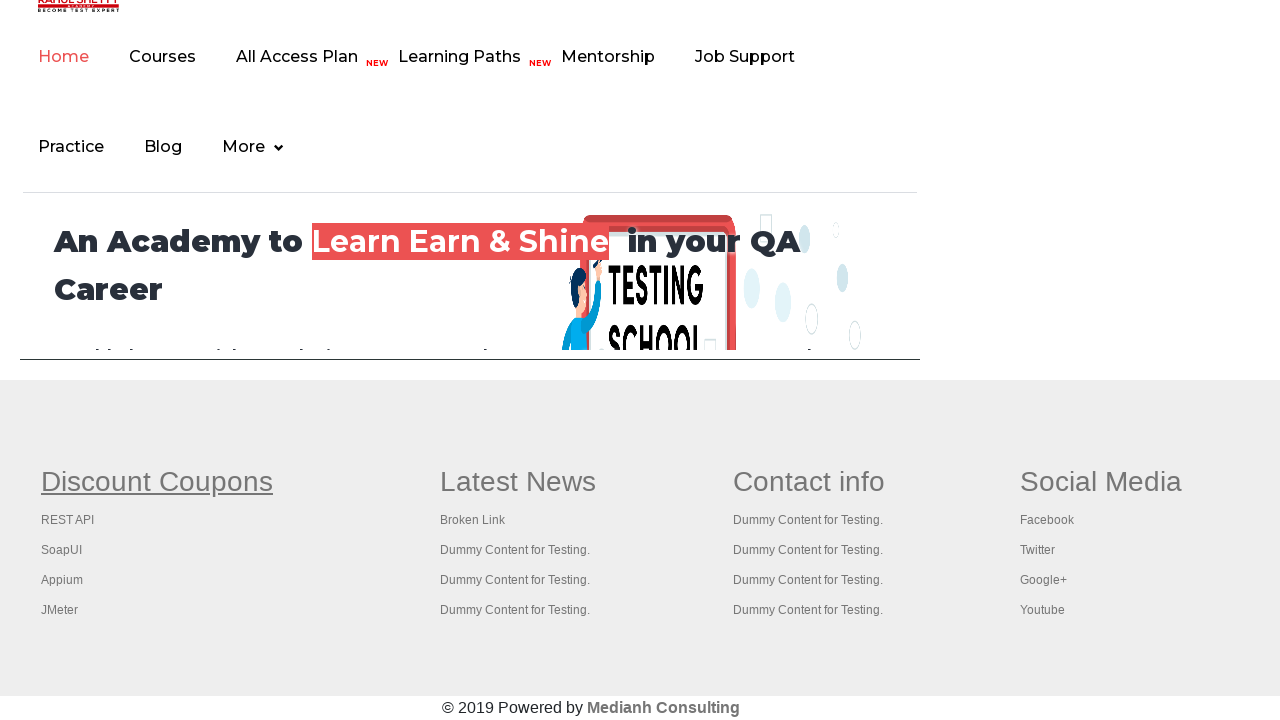

Waited 2 seconds for link 1 to open
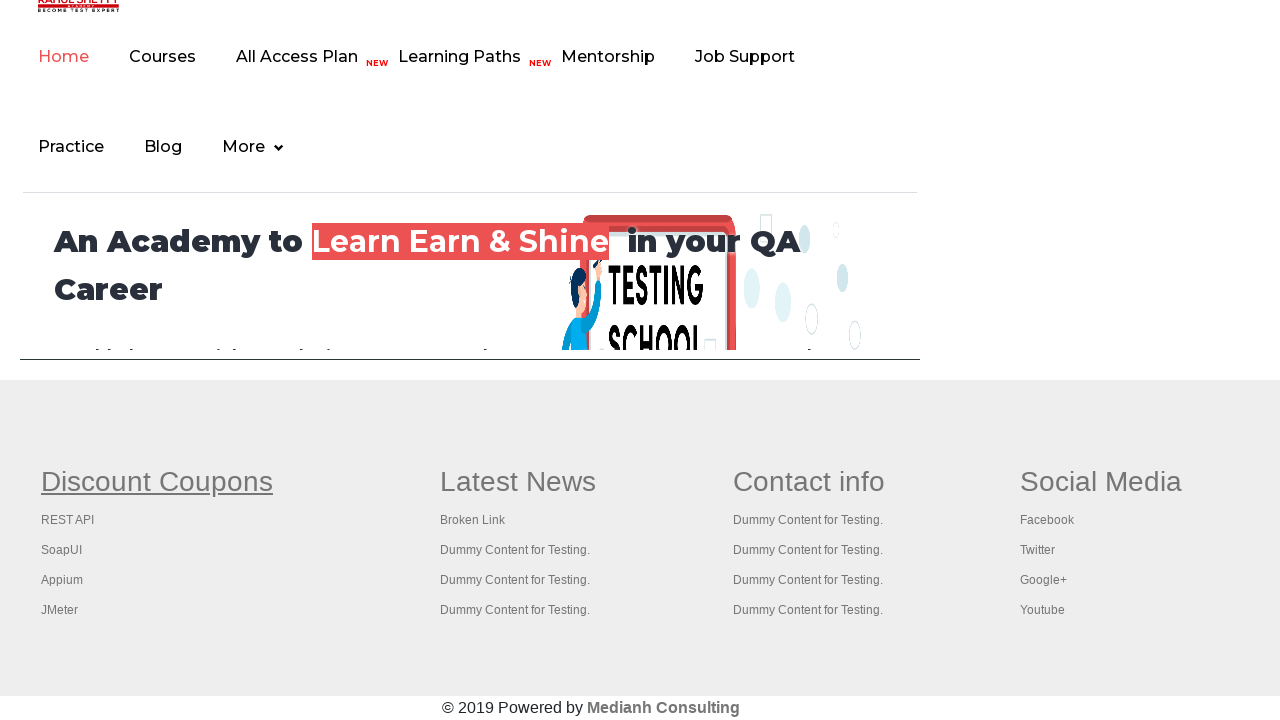

Opened link 2 of 5 in a new tab using Ctrl+Click at (68, 520) on xpath=//table/tbody/tr/td[1]/ul >> a >> nth=1
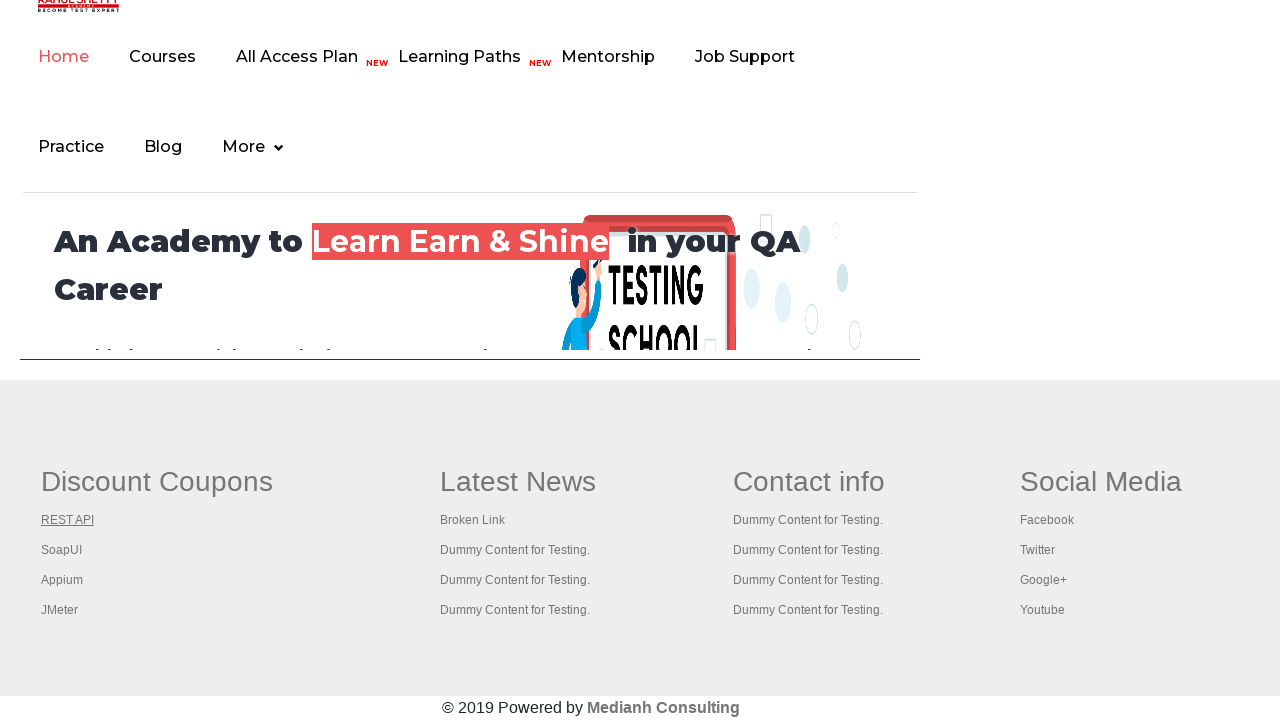

Waited 2 seconds for link 2 to open
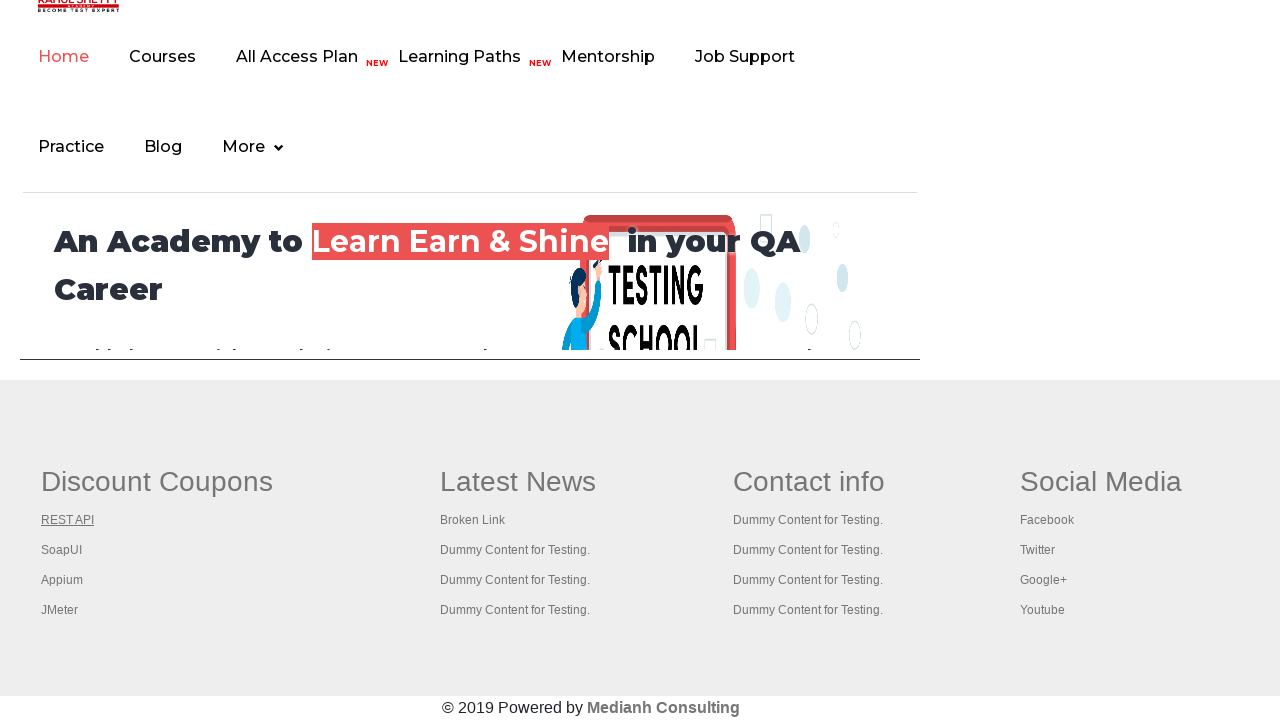

Opened link 3 of 5 in a new tab using Ctrl+Click at (62, 550) on xpath=//table/tbody/tr/td[1]/ul >> a >> nth=2
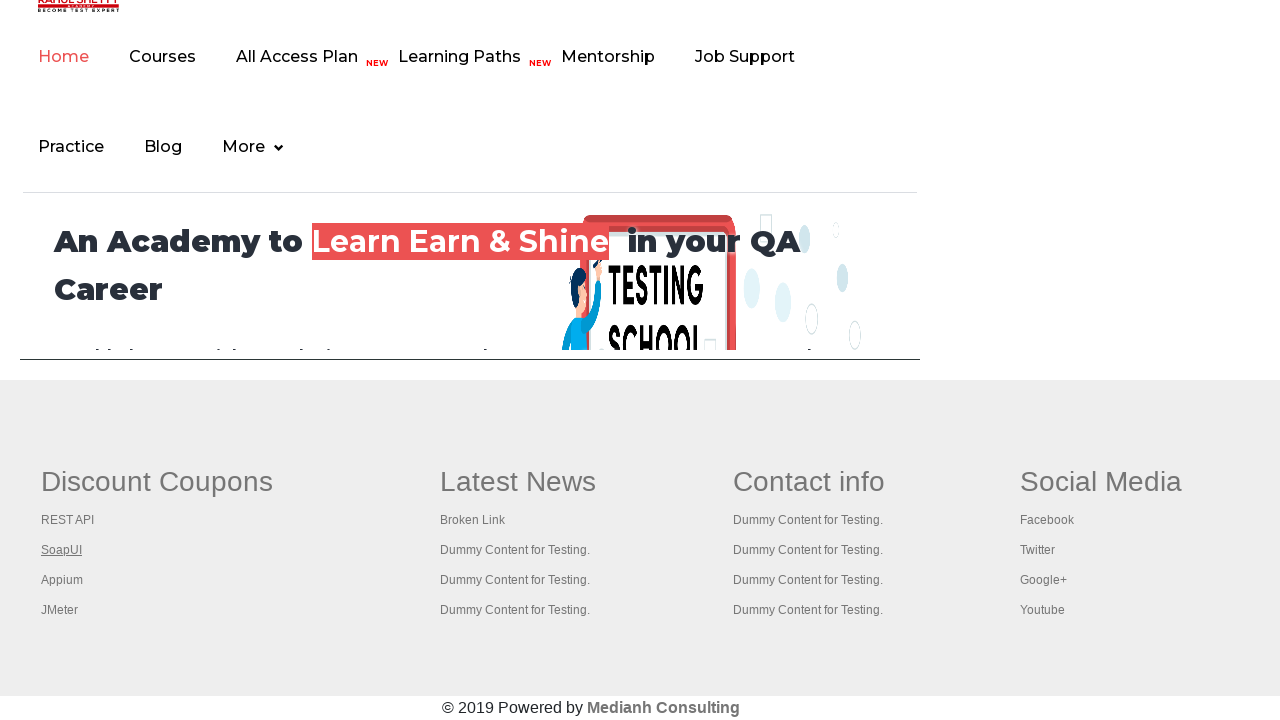

Waited 2 seconds for link 3 to open
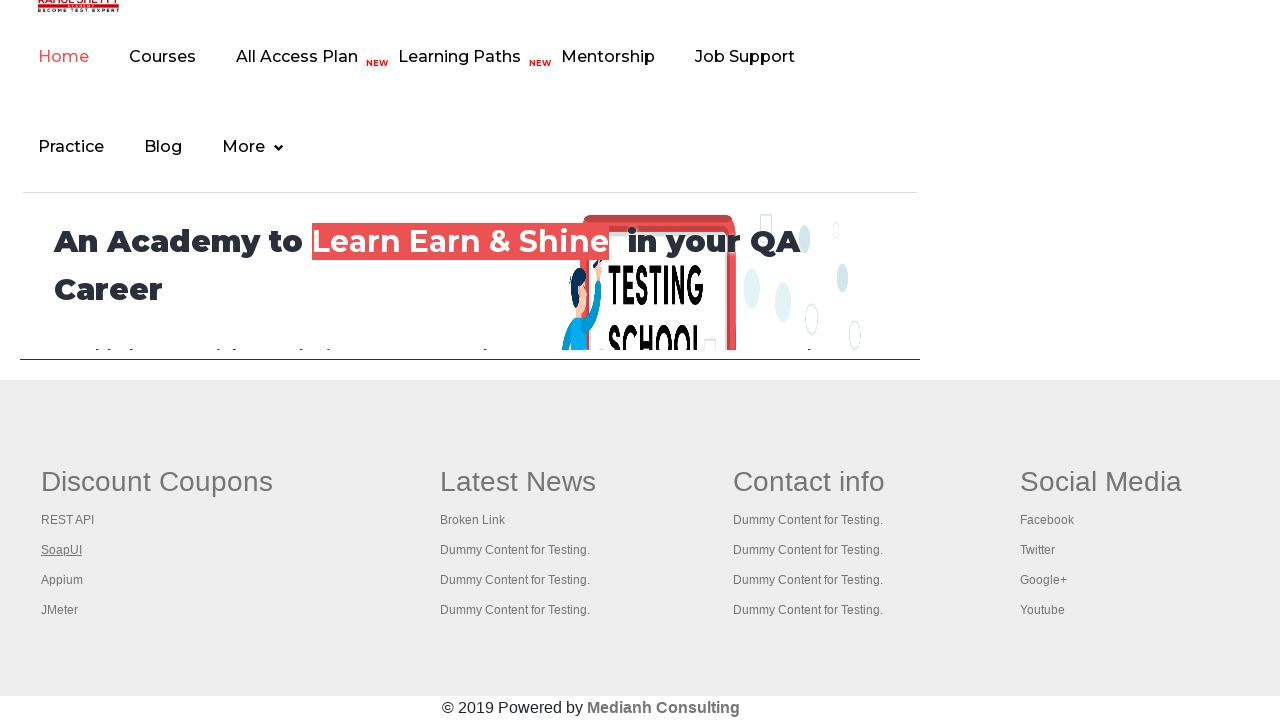

Opened link 4 of 5 in a new tab using Ctrl+Click at (62, 580) on xpath=//table/tbody/tr/td[1]/ul >> a >> nth=3
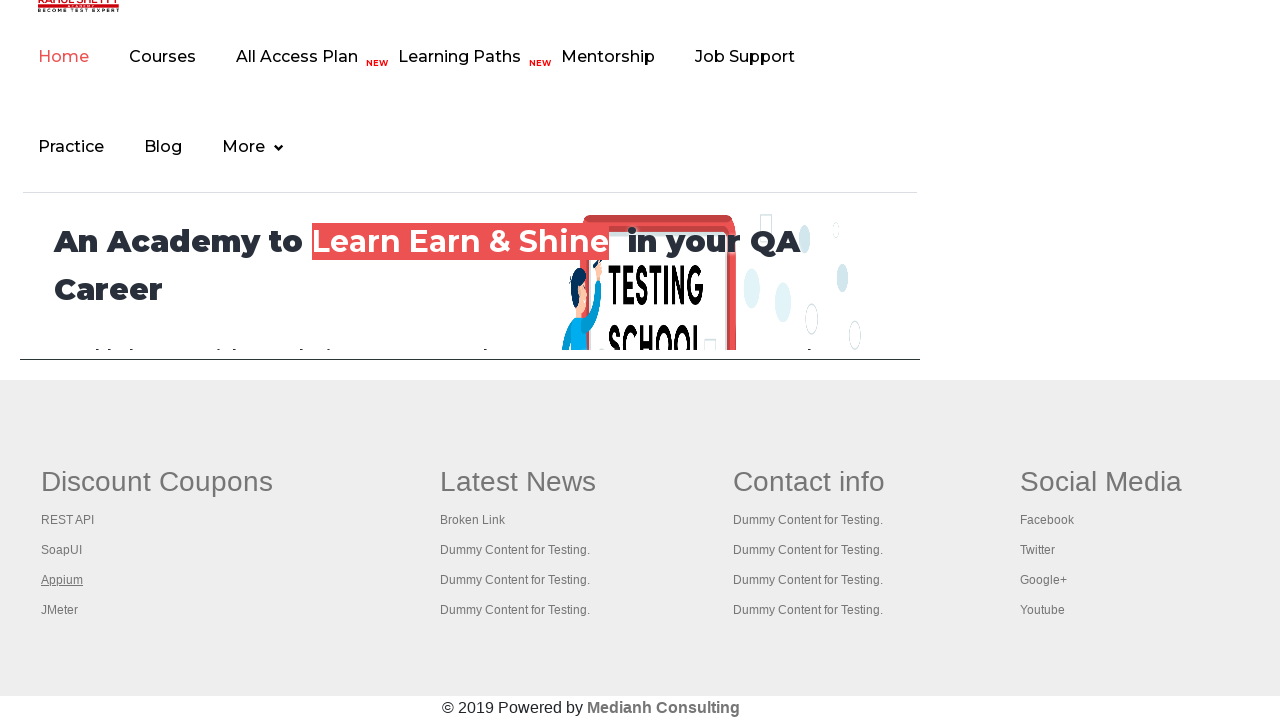

Waited 2 seconds for link 4 to open
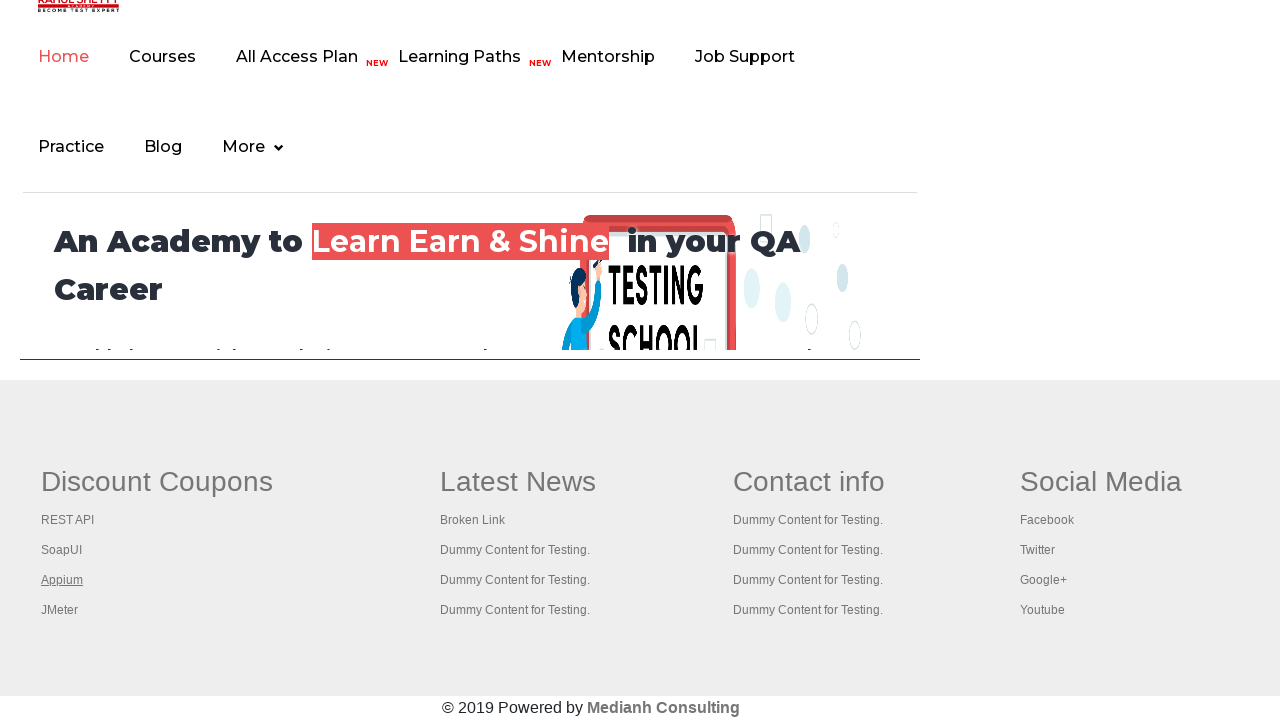

Opened link 5 of 5 in a new tab using Ctrl+Click at (60, 610) on xpath=//table/tbody/tr/td[1]/ul >> a >> nth=4
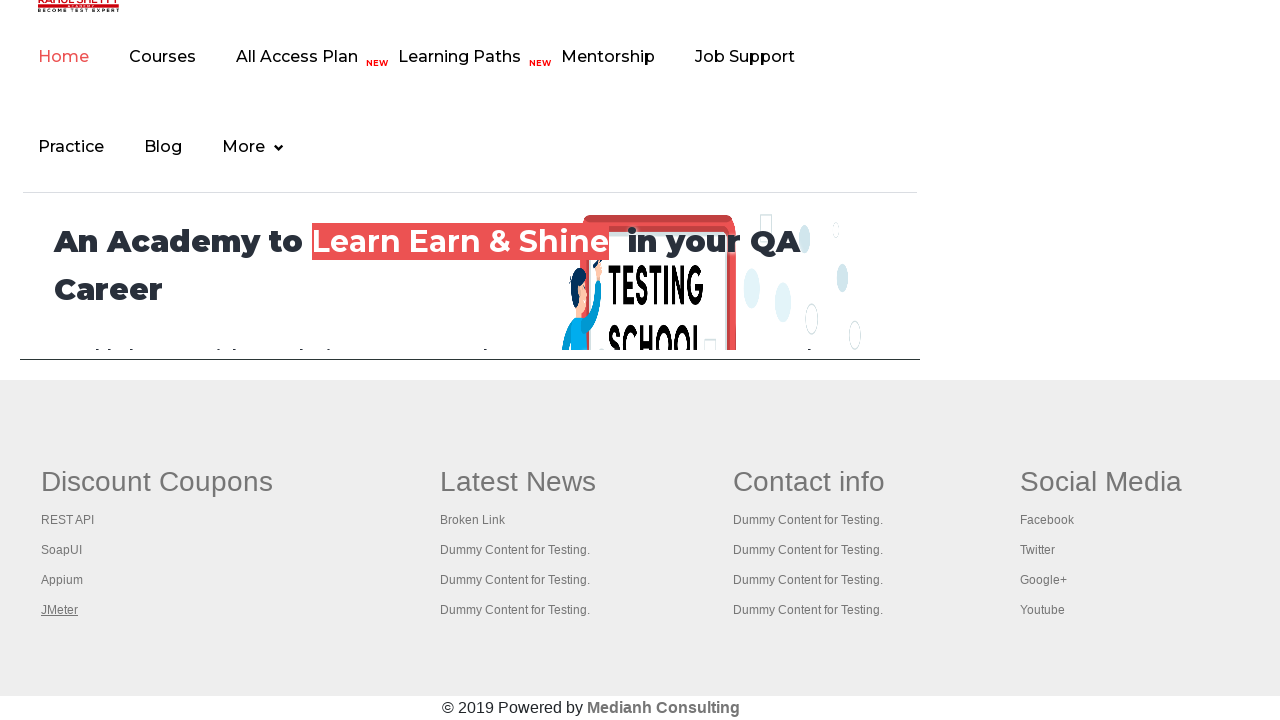

Waited 2 seconds for link 5 to open
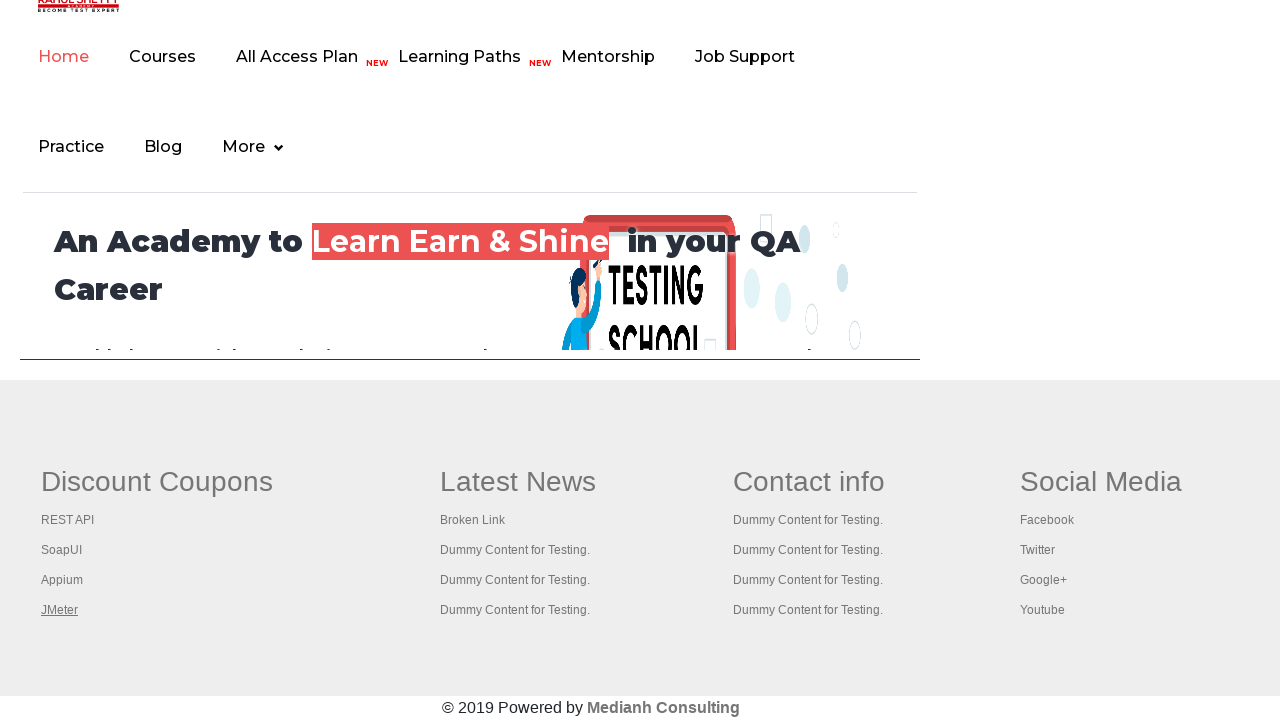

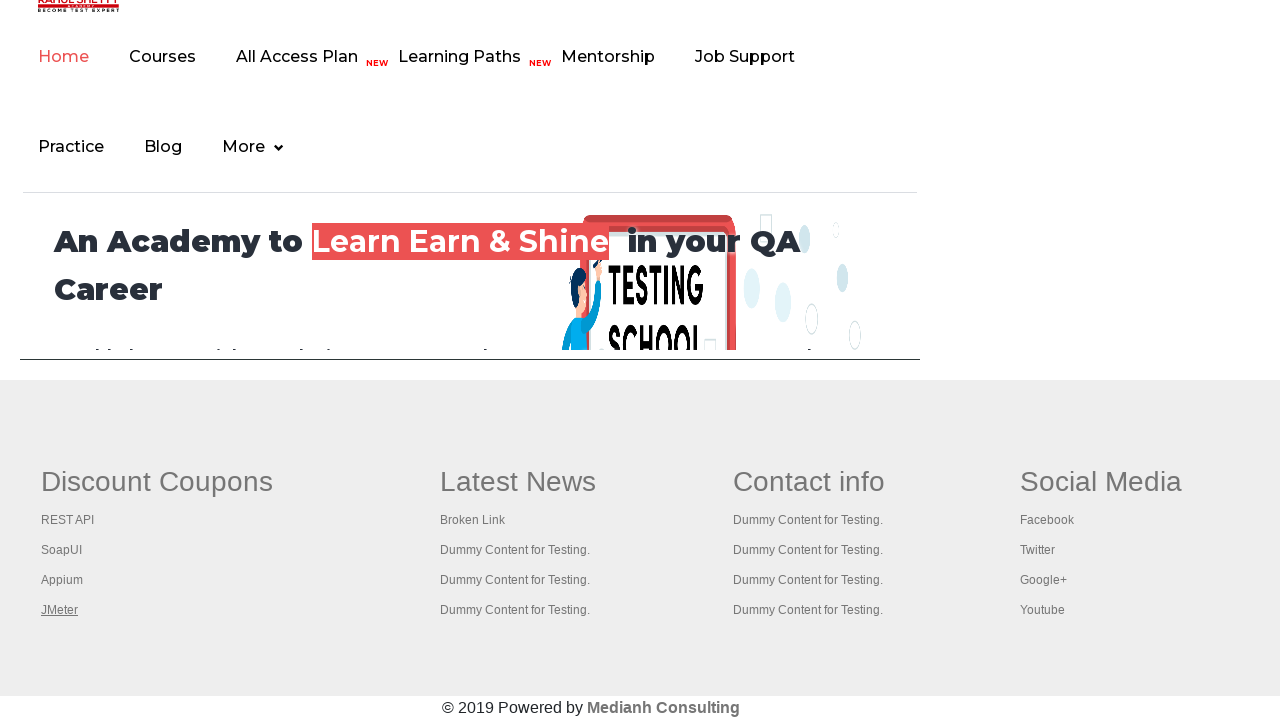